Tests dropdown/select element functionality by selecting options using different methods: by value, by visible text, and by index on the Selenium demo web form.

Starting URL: https://www.selenium.dev/selenium/web/web-form.html

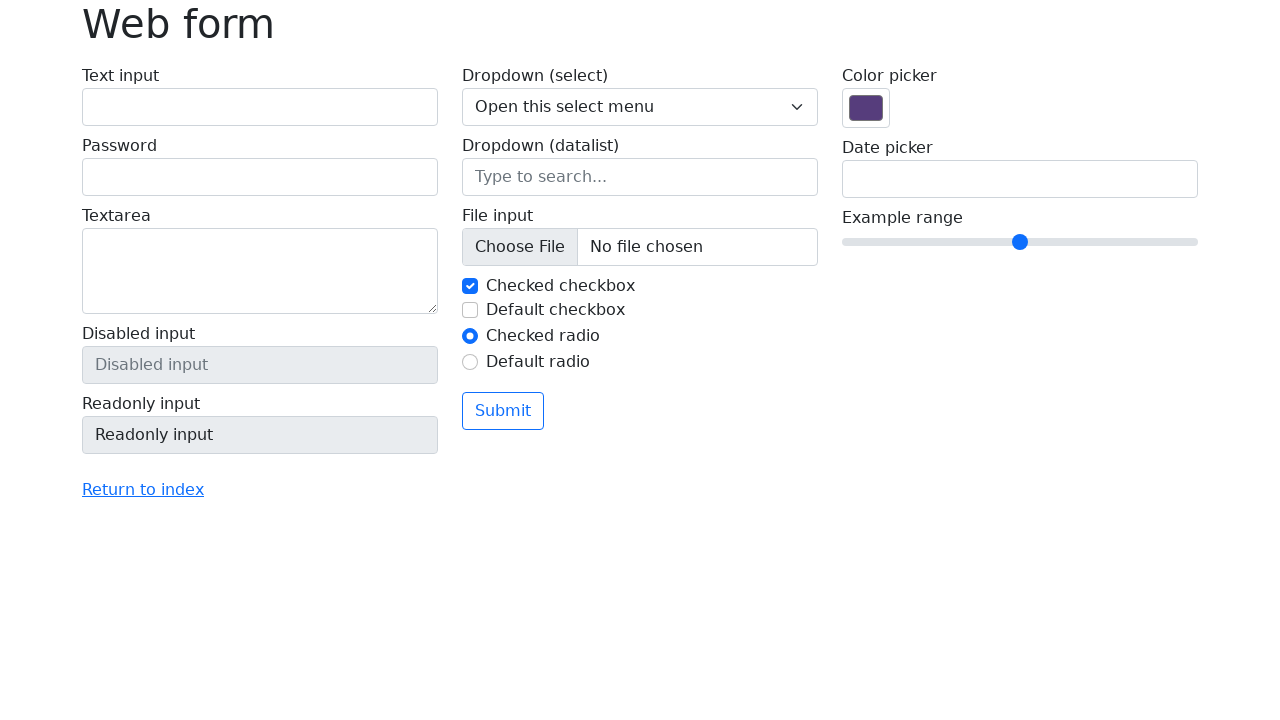

Selected dropdown option by value '2' (Two) on select[name='my-select']
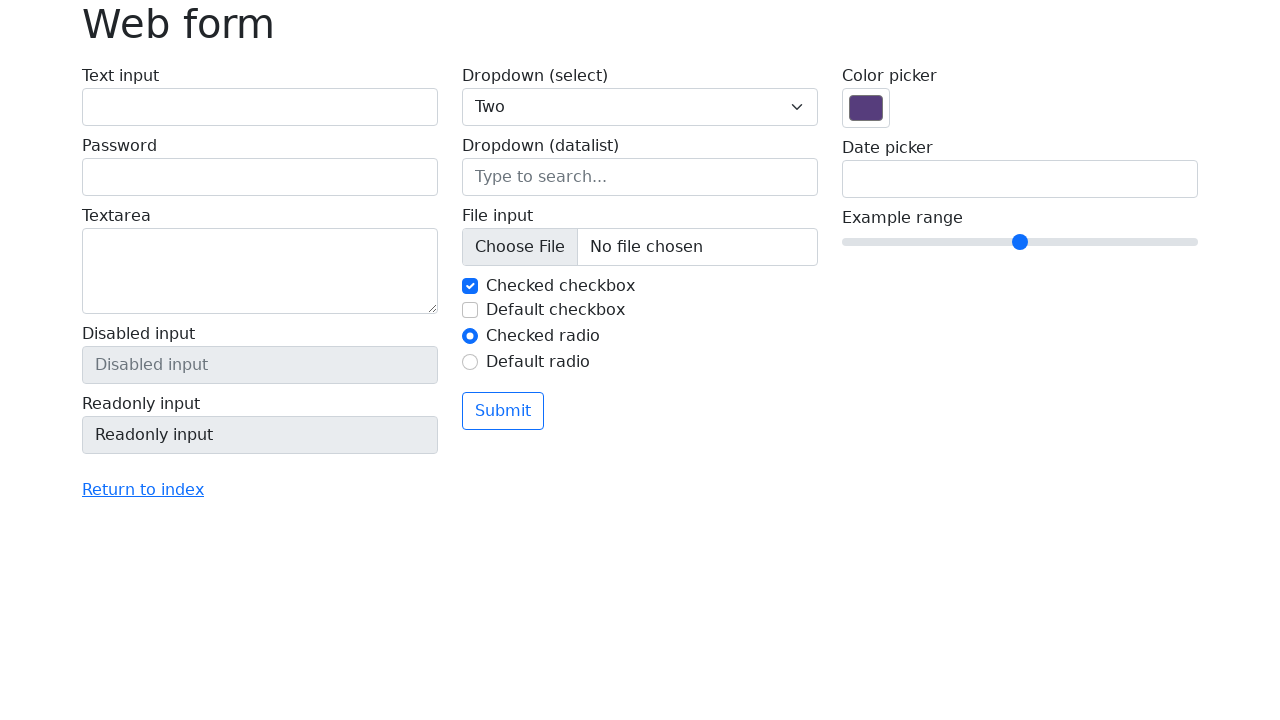

Selected dropdown option by visible text 'Three' on select[name='my-select']
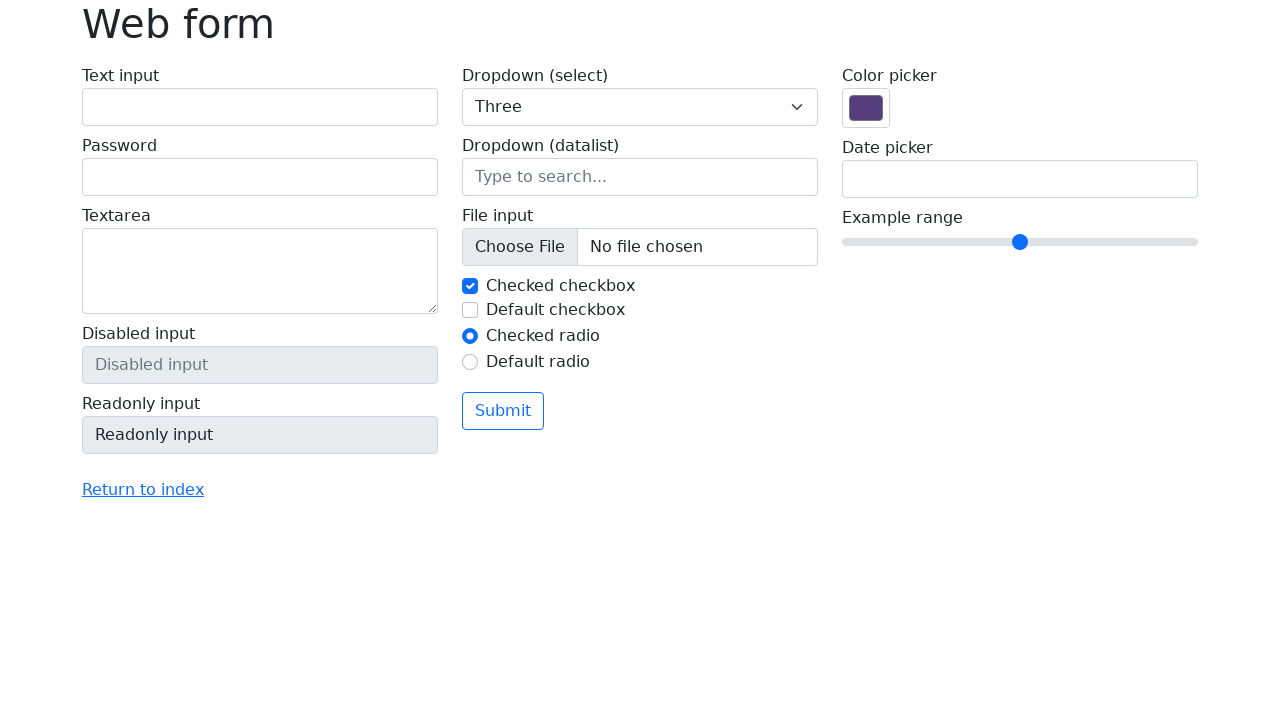

Selected dropdown option by index 1 (Two) on select[name='my-select']
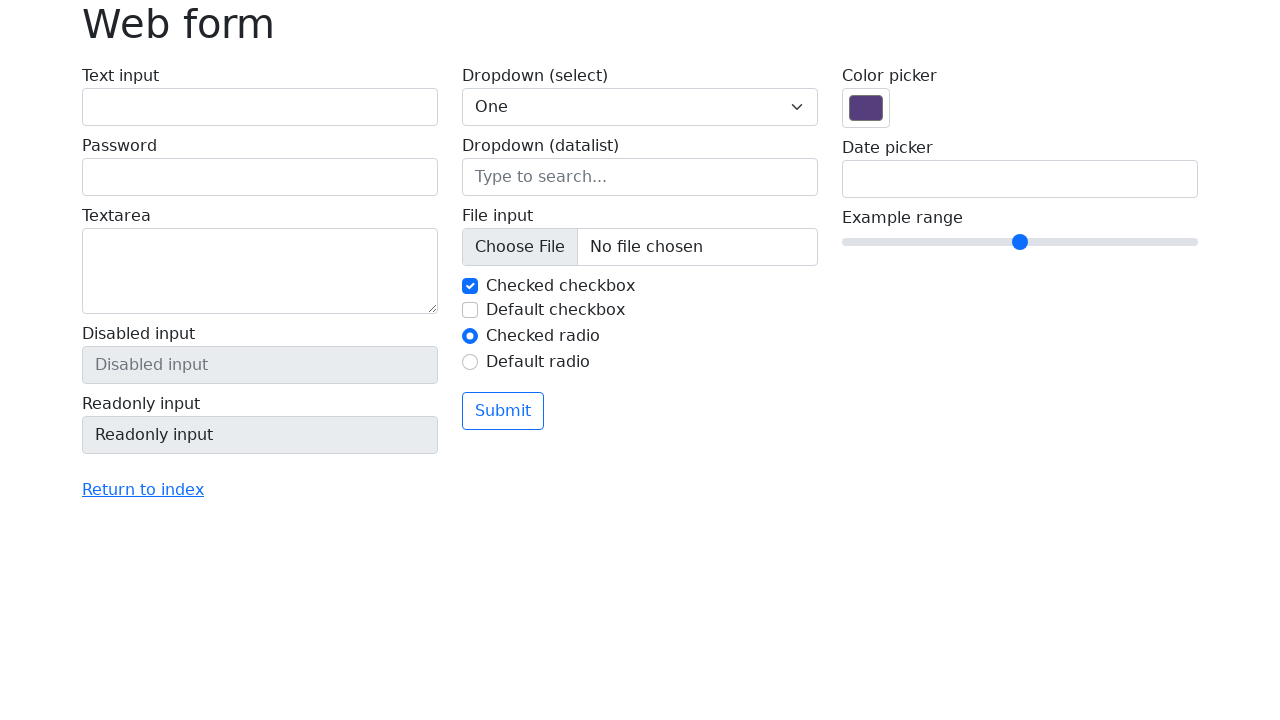

Selected dropdown option by index 0 (One) on select[name='my-select']
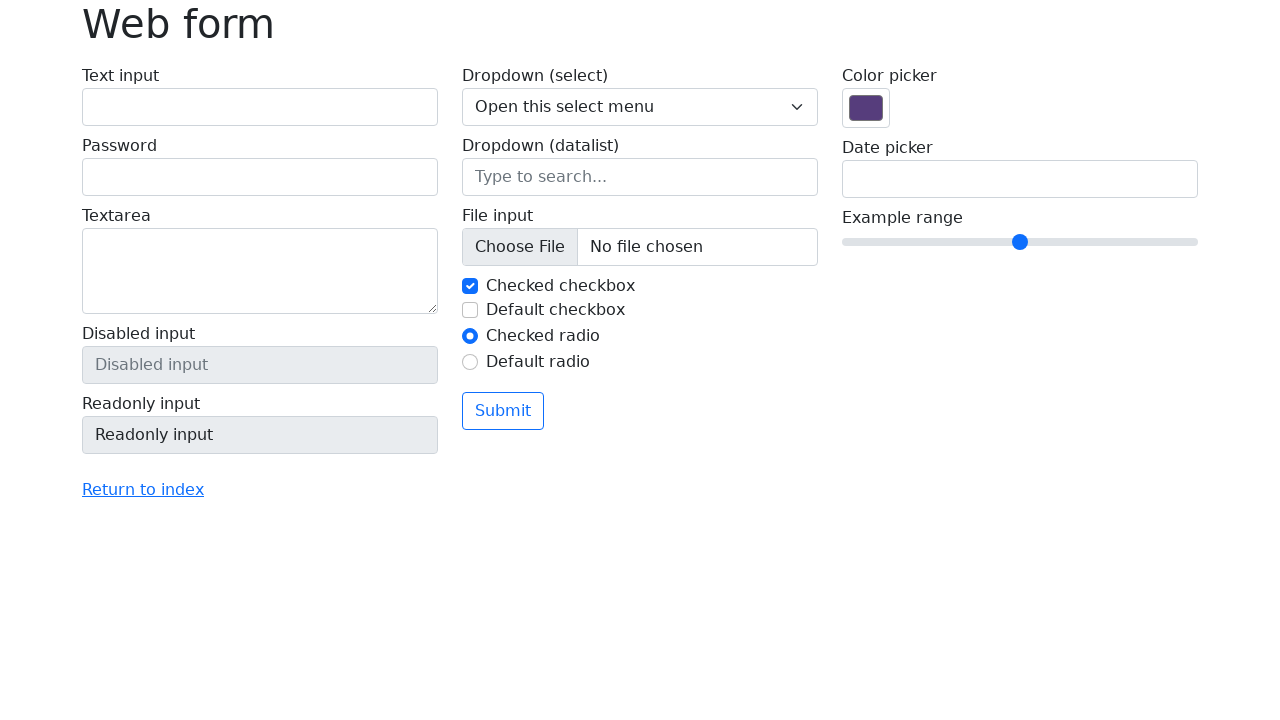

Verified dropdown element is visible
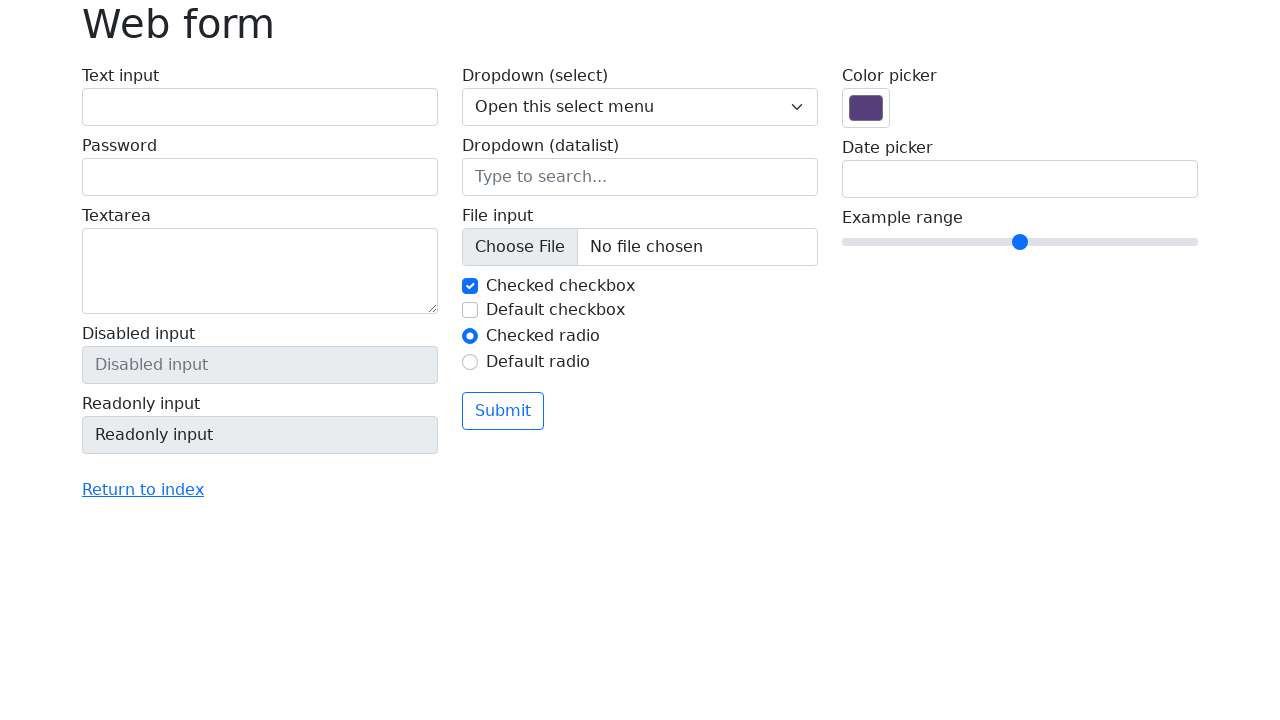

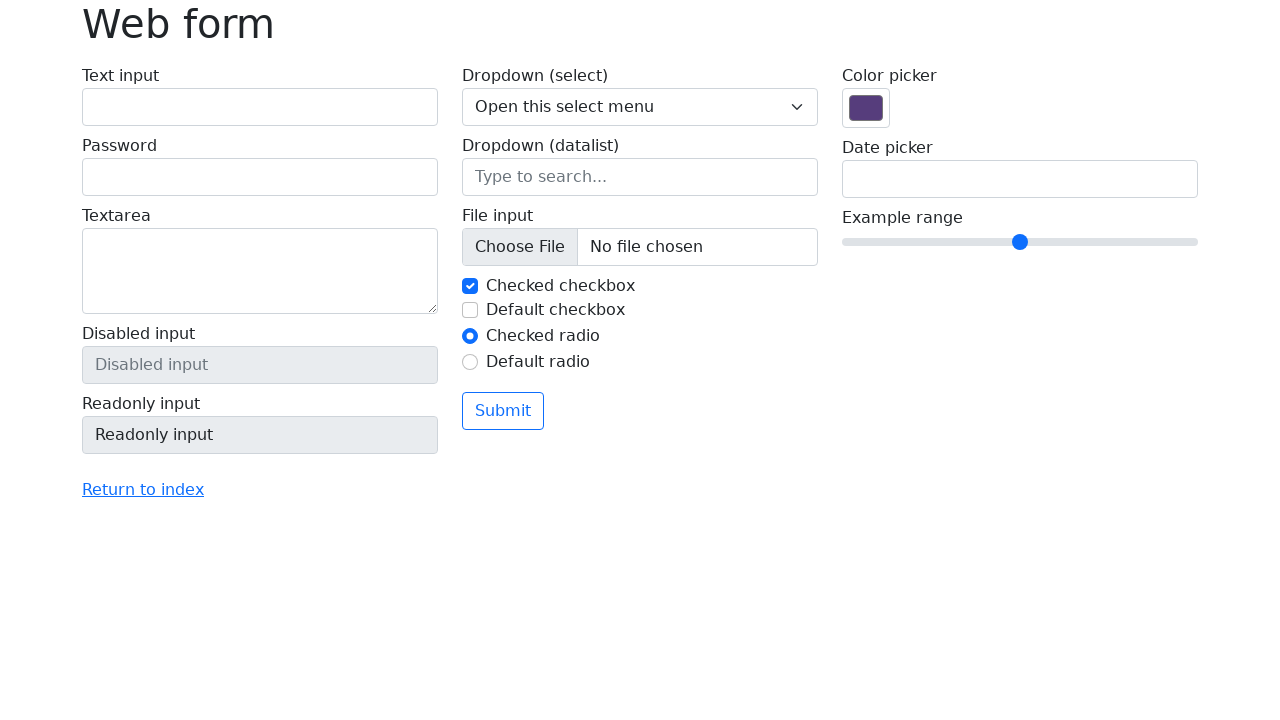